Tests dynamic element loading by clicking a start button and waiting for a welcome message to appear

Starting URL: https://syntaxprojects.com/dynamic-elements-loading.php

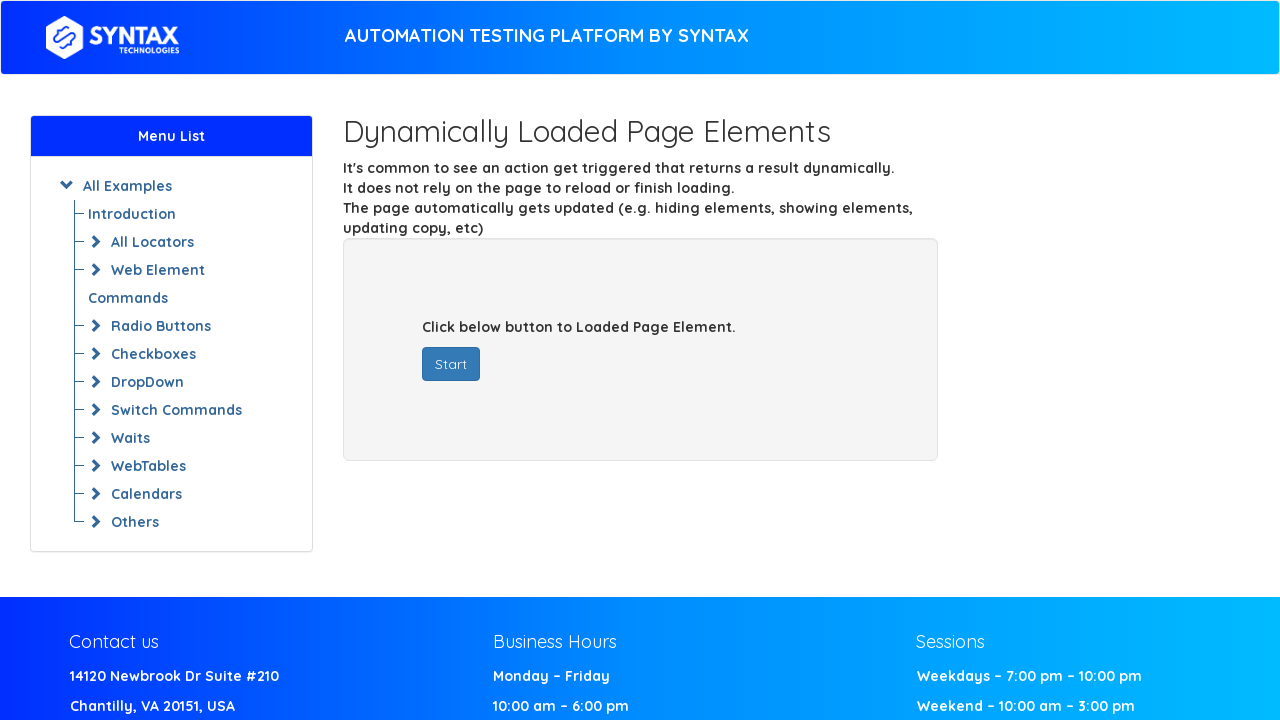

Clicked start button to trigger dynamic element loading at (451, 364) on button#startButton
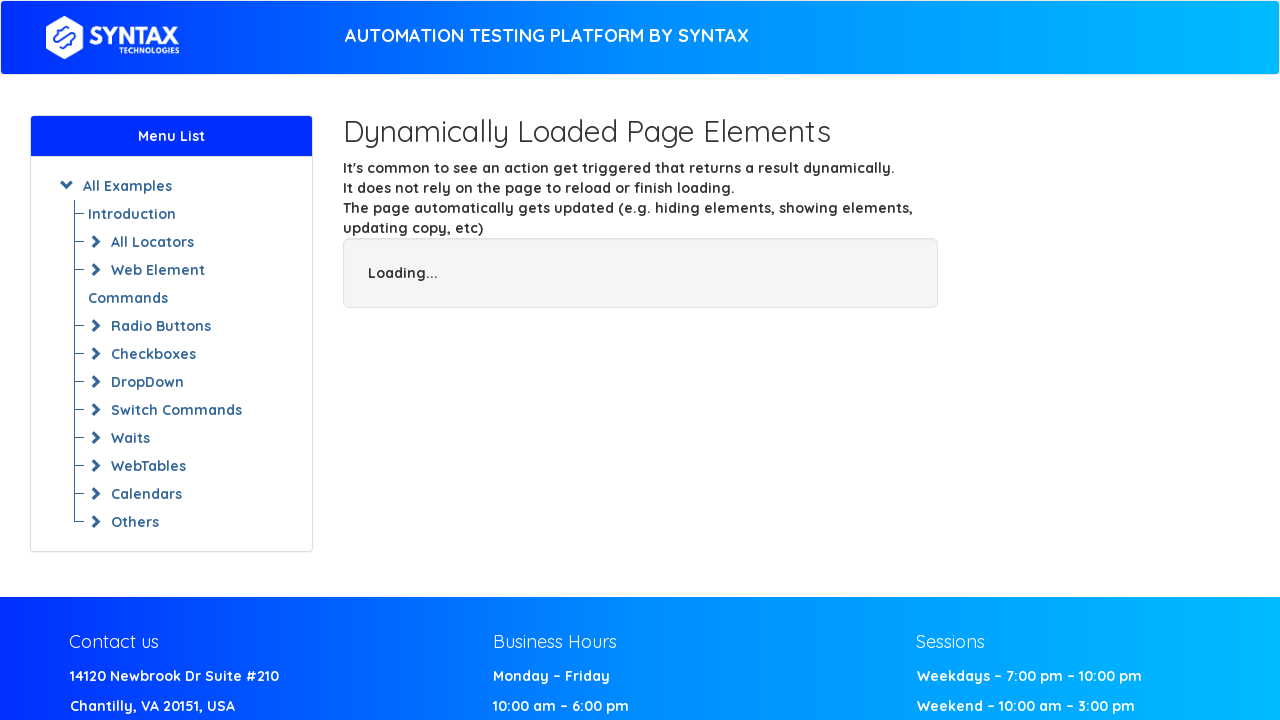

Welcome message 'Welcome Syntax Technologies' appeared after dynamic loading
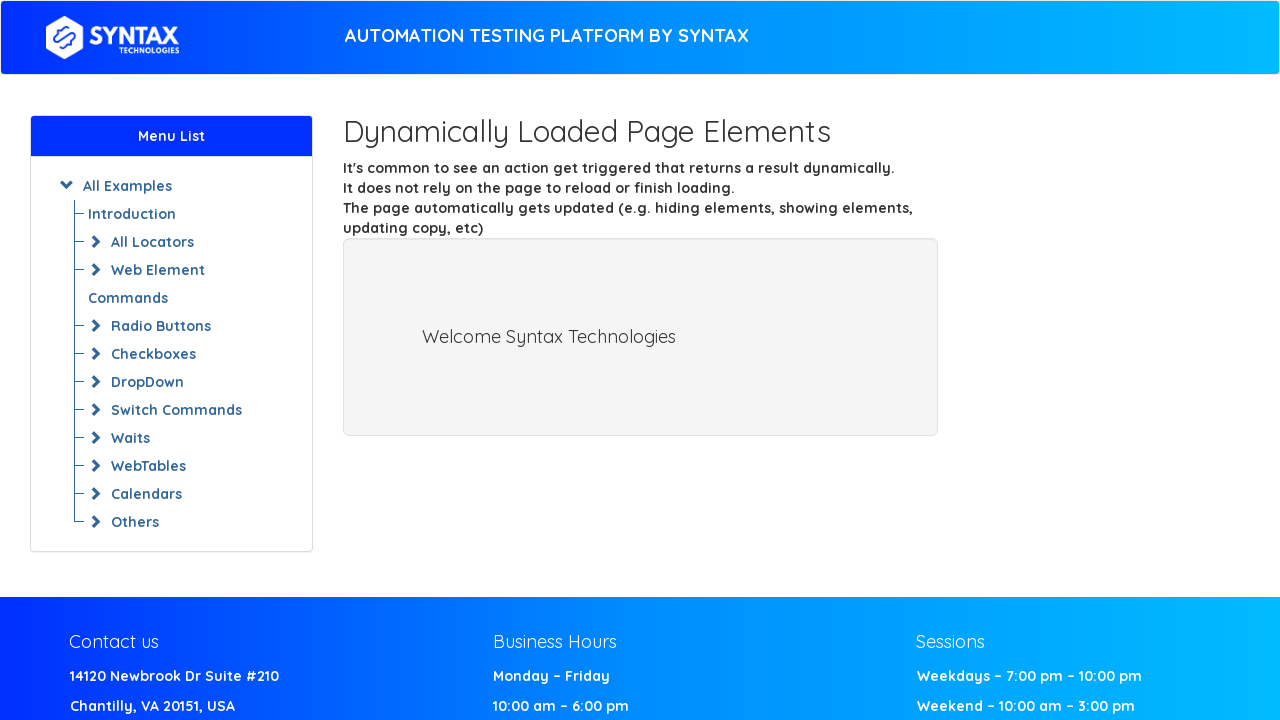

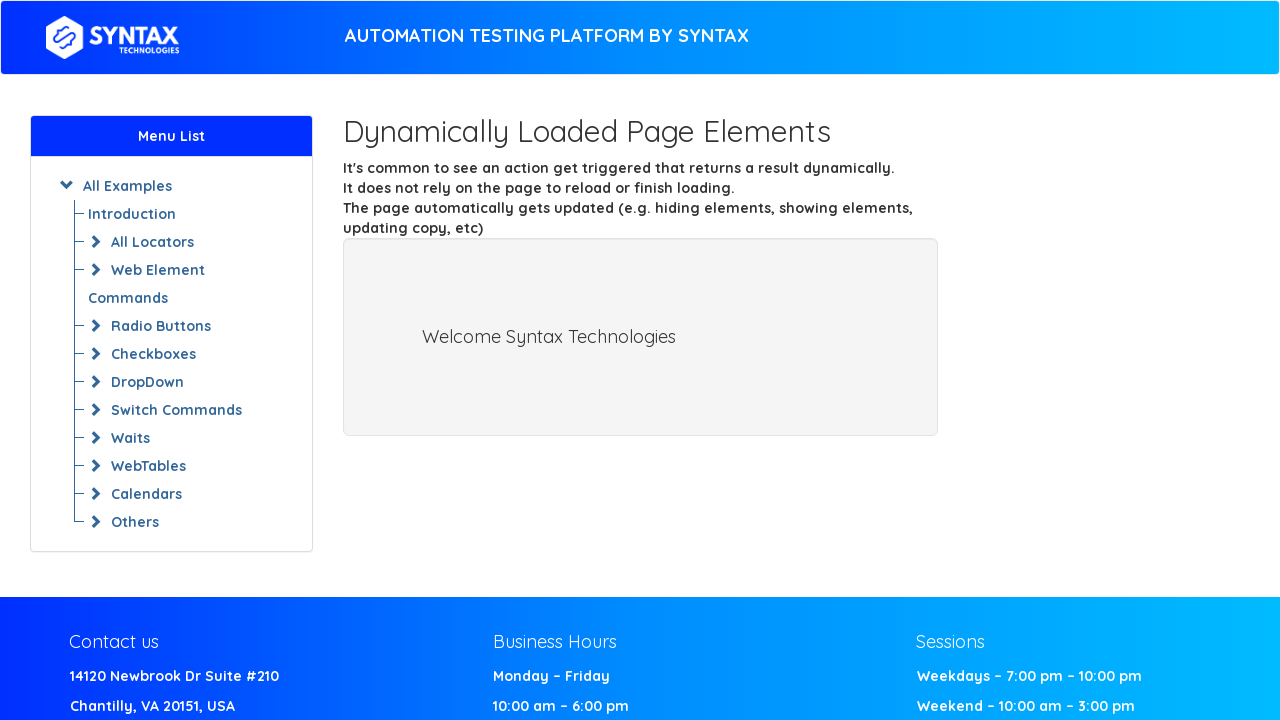